Tests click functionality by clicking "Add Element" button and verifying a new element appears

Starting URL: https://the-internet.herokuapp.com/add_remove_elements/

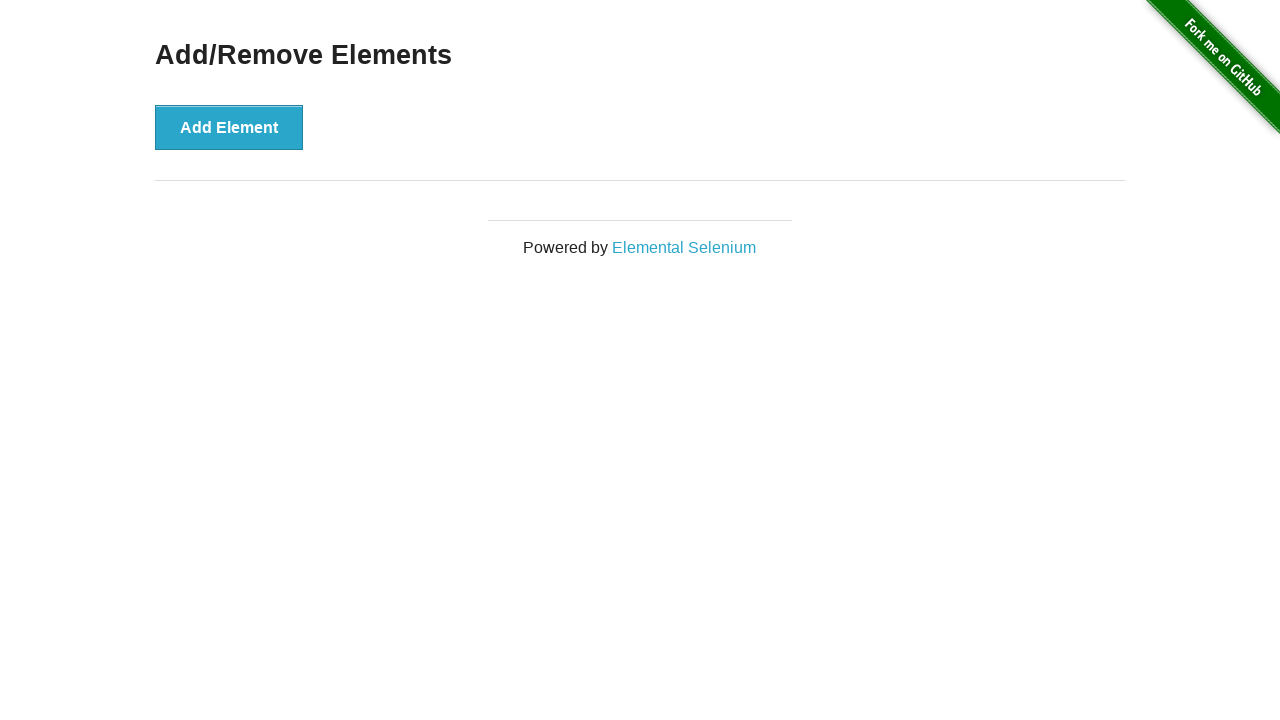

Waited for page to load (networkidle state)
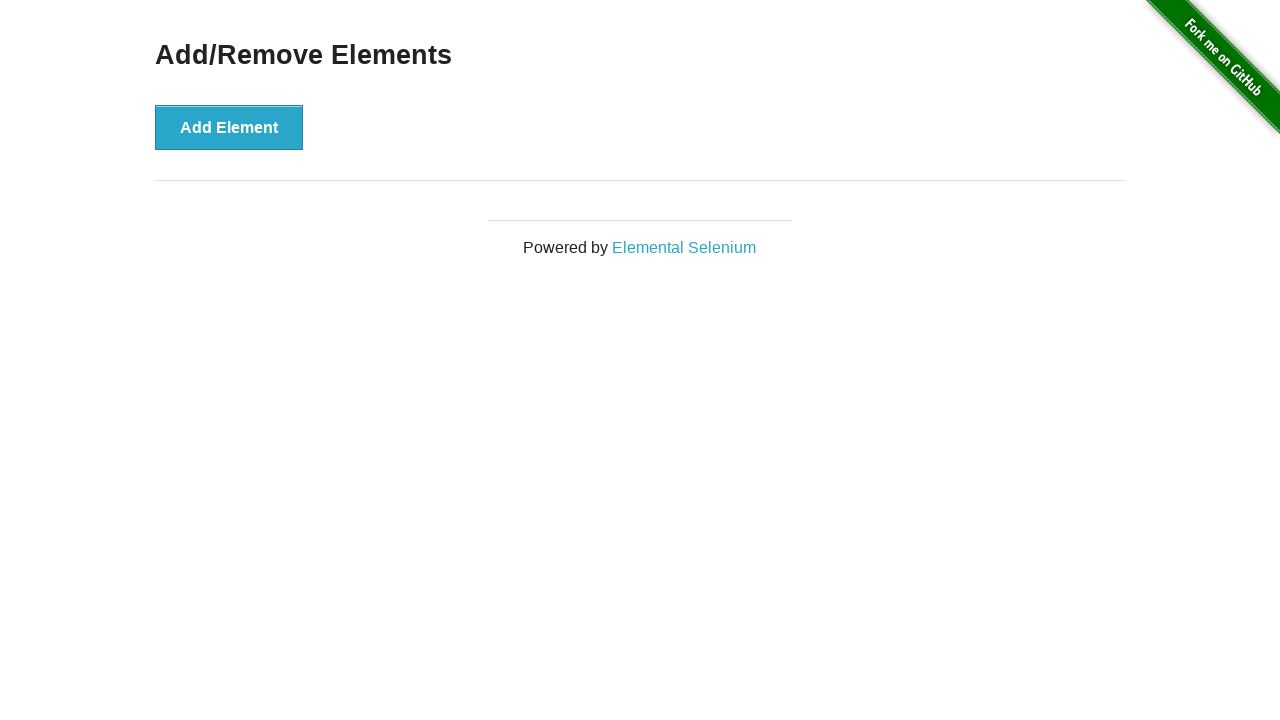

Clicked 'Add Element' button at (229, 127) on button:has-text("Add Element")
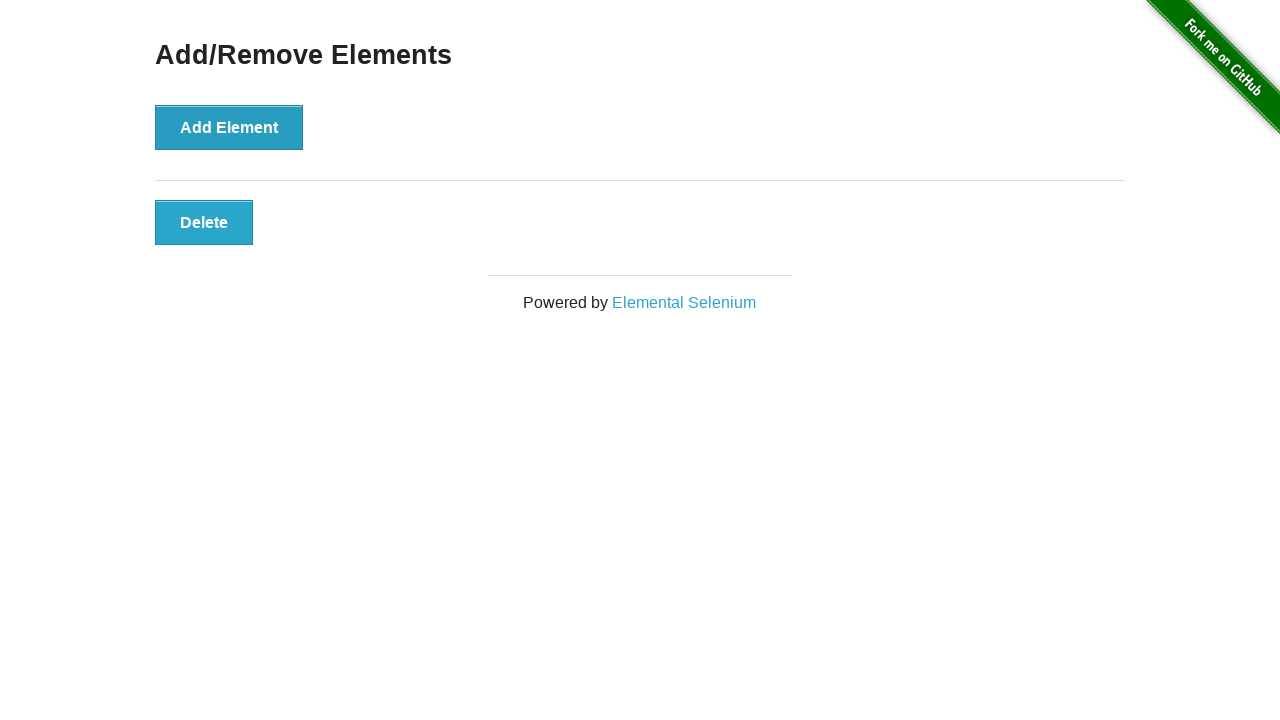

Verified new element appeared with 'added-manually' class
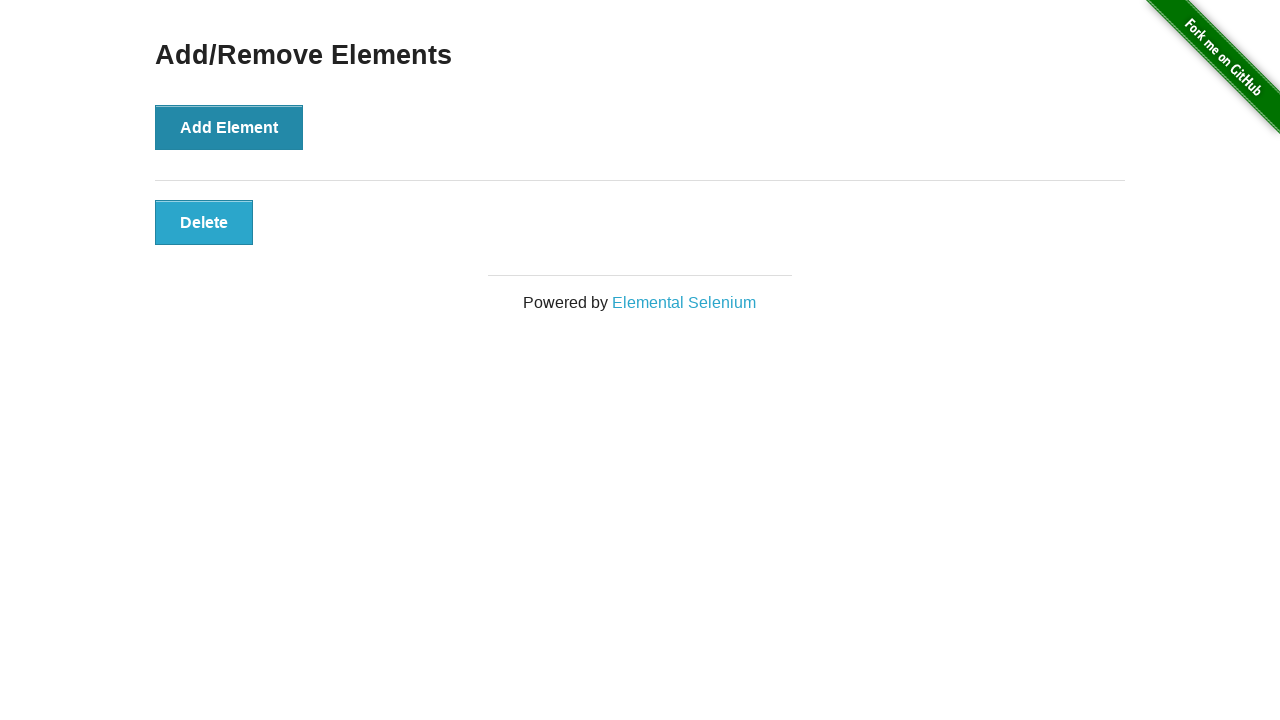

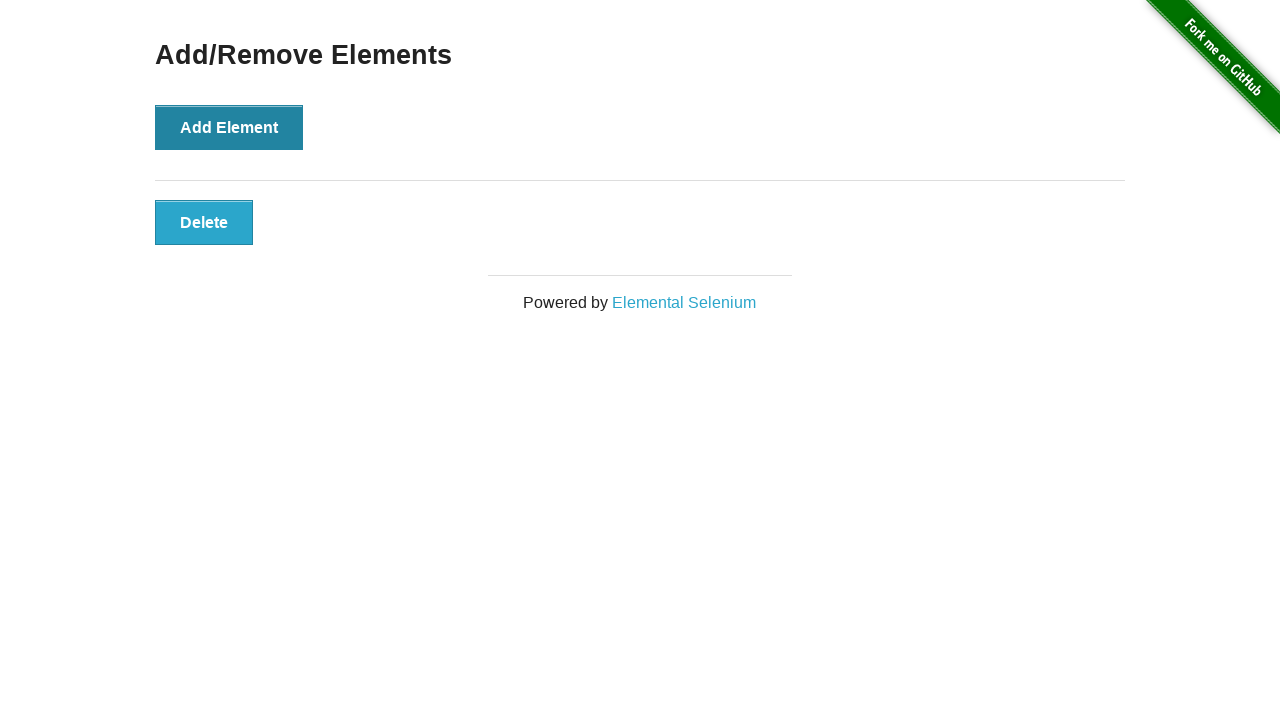